Validates that the username and password input fields have the correct placeholder text

Starting URL: https://opensource-demo.orangehrmlive.com/

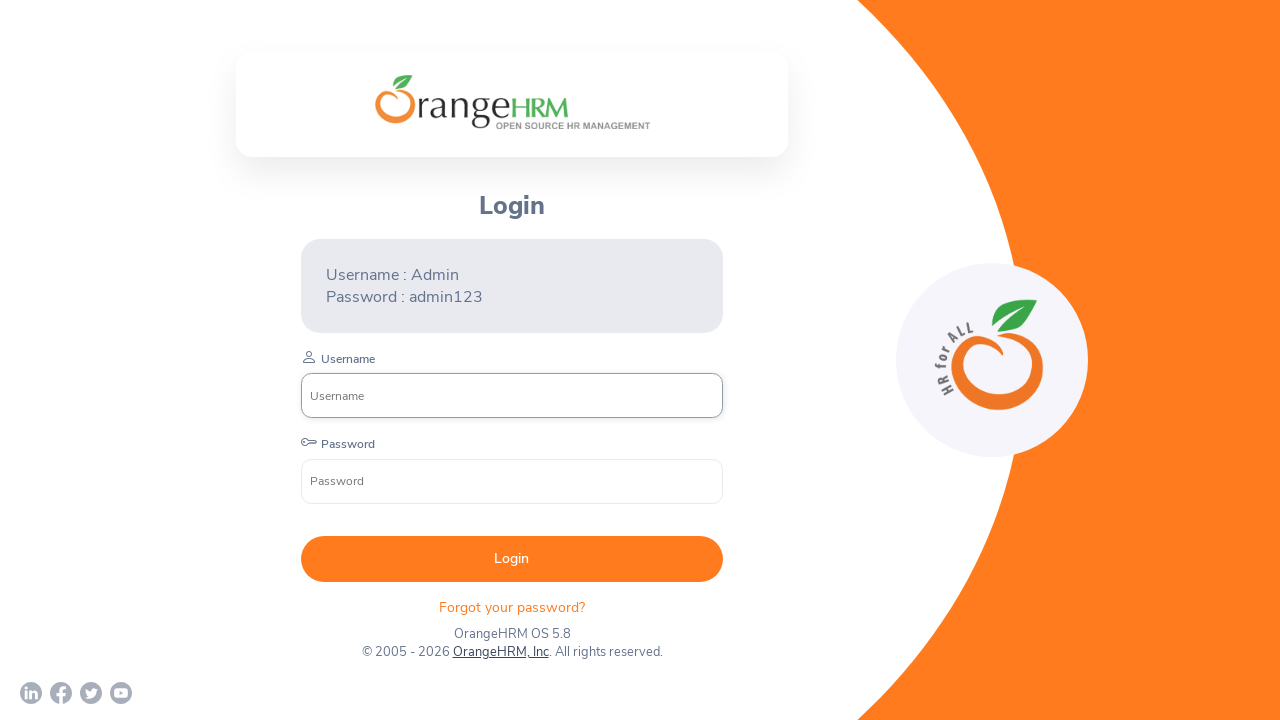

Login form loaded - username input field is visible
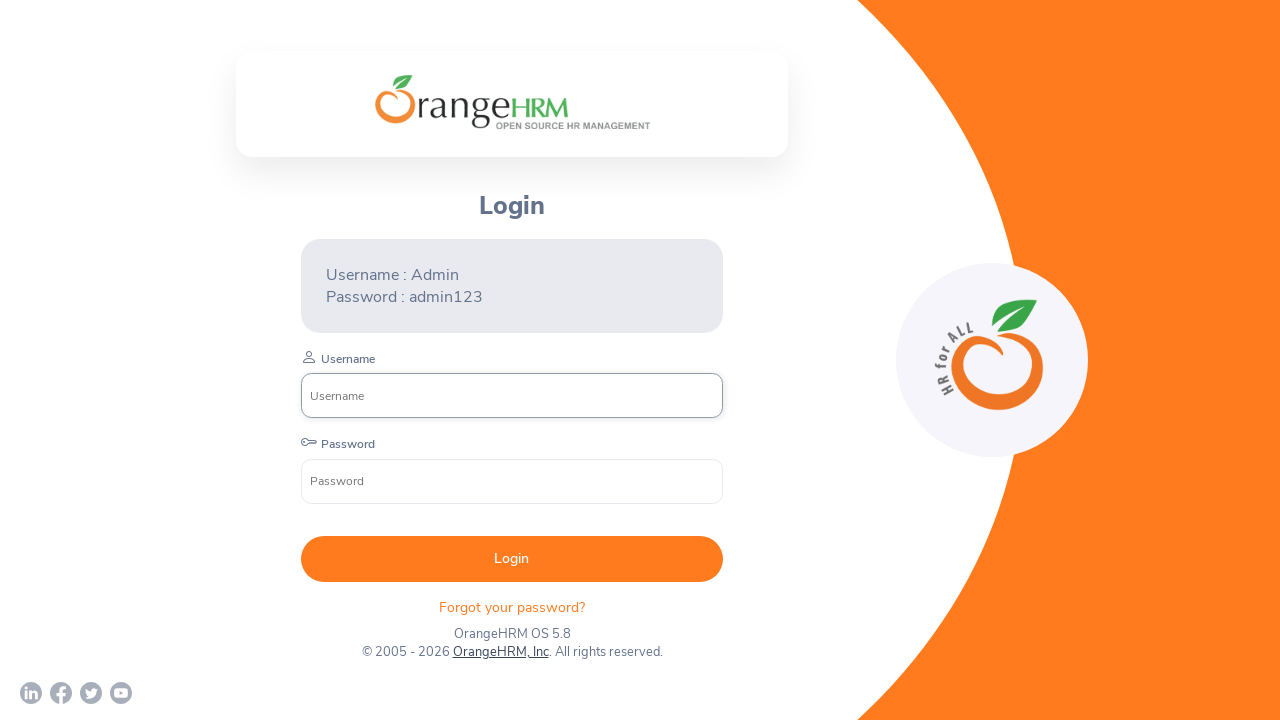

Retrieved username field placeholder text: 'Username'
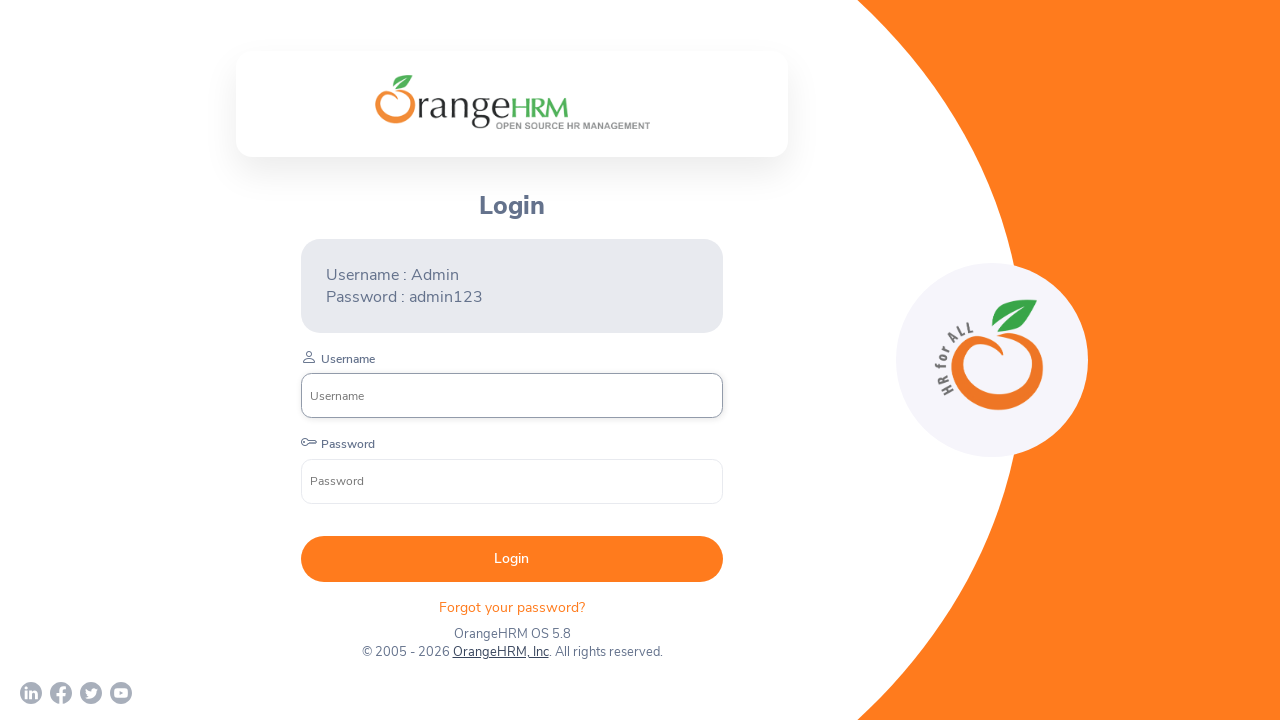

Verified username placeholder is correct: 'Username'
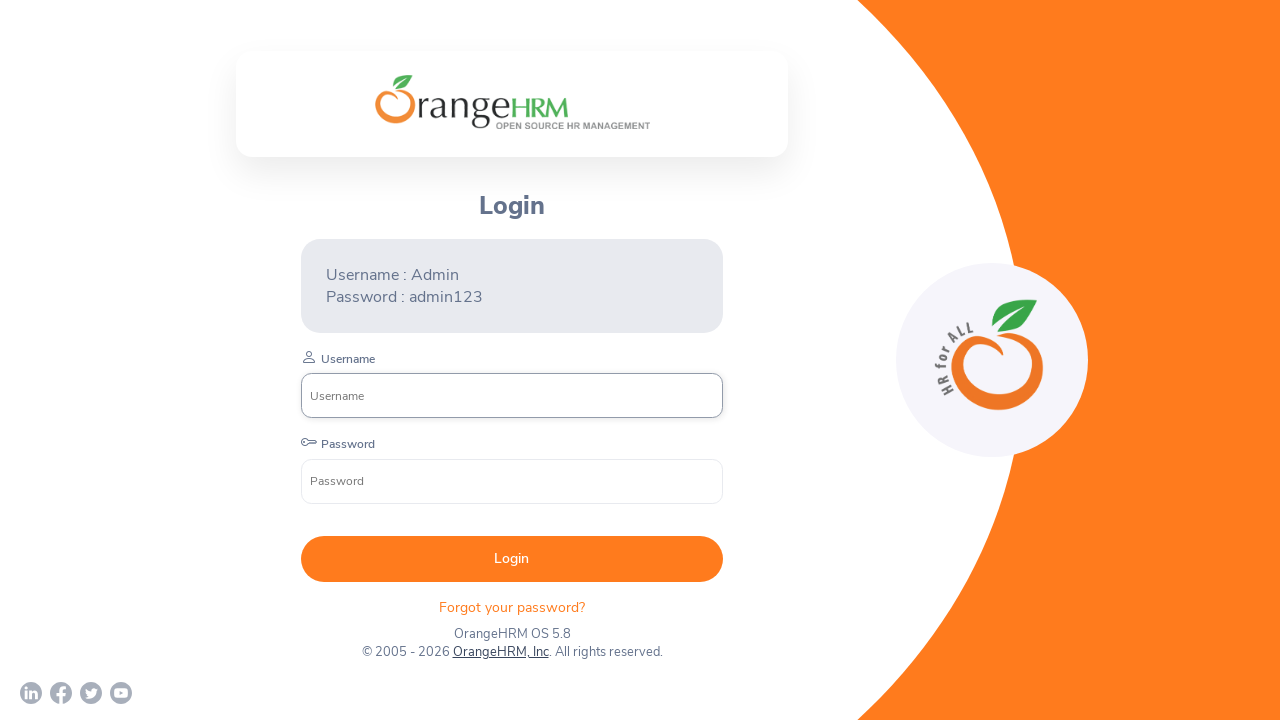

Retrieved password field placeholder text: 'Password'
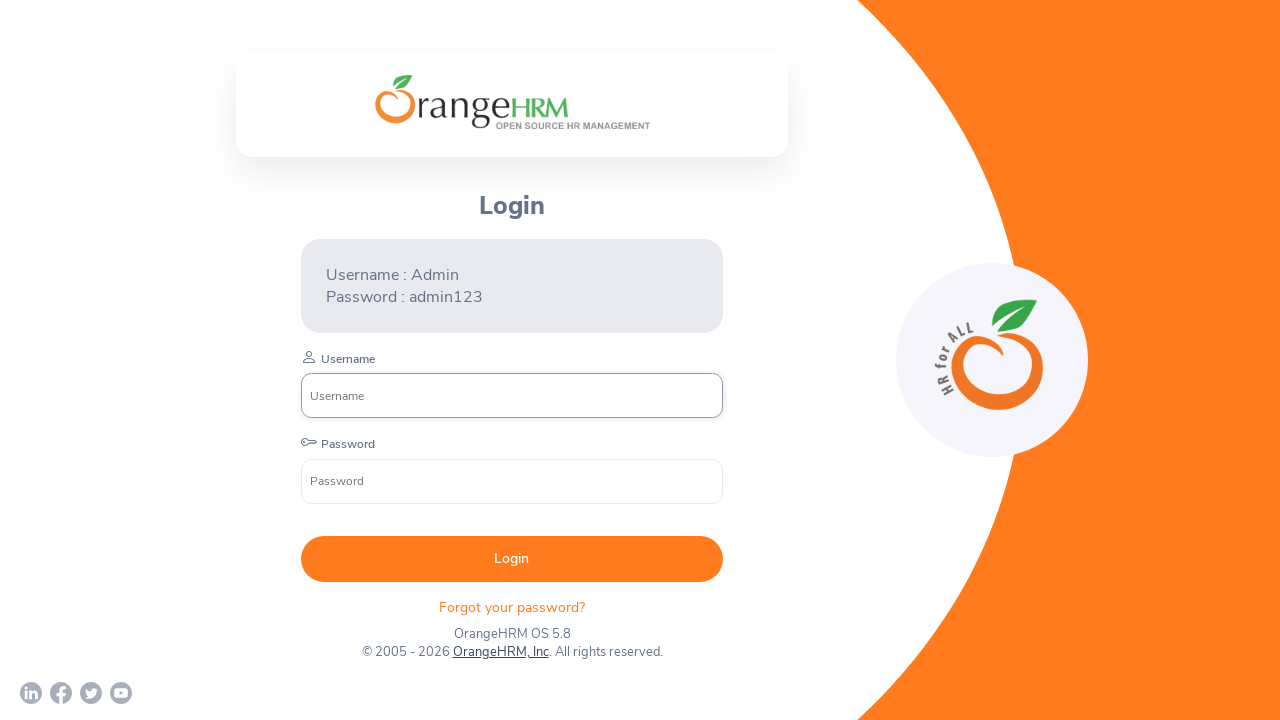

Verified password placeholder is correct: 'Password'
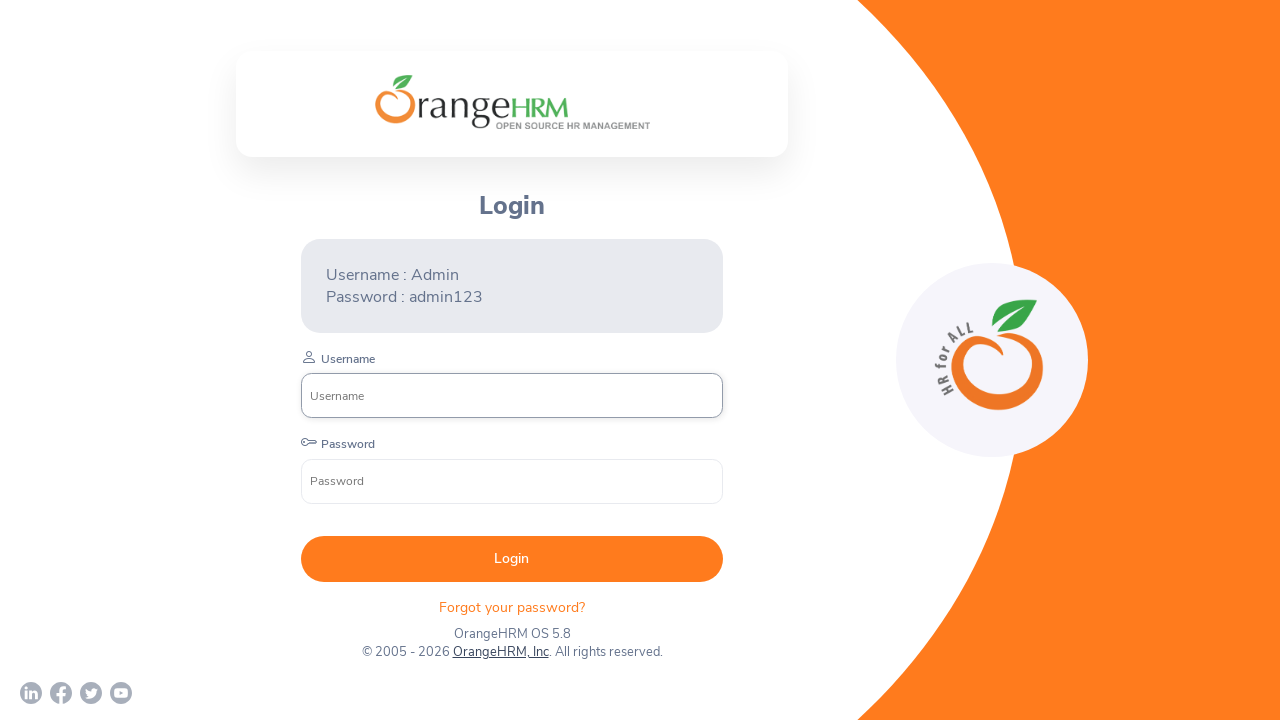

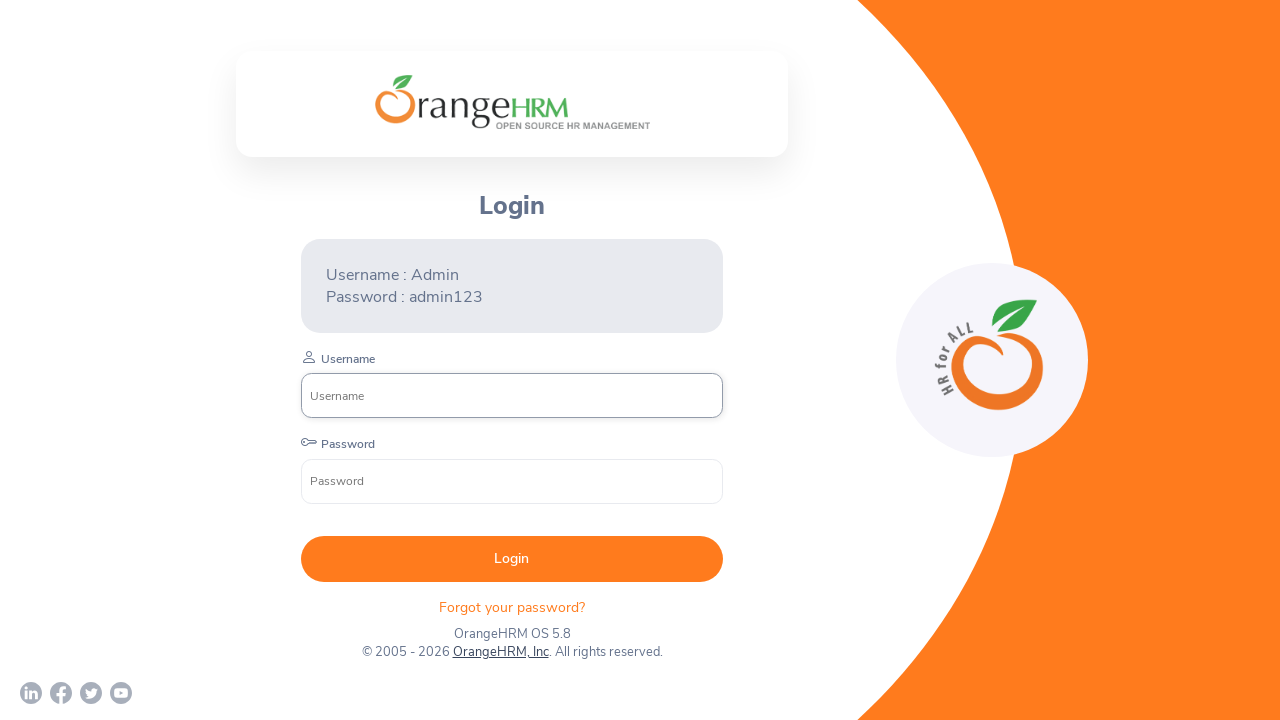